Tests search bar functionality by entering a search term 'lists' and verifying the filtered result displays the expected "LISTS" element.

Starting URL: https://popageorgianvictor.github.io/PUBLISHED-WEBPAGES/search_bar

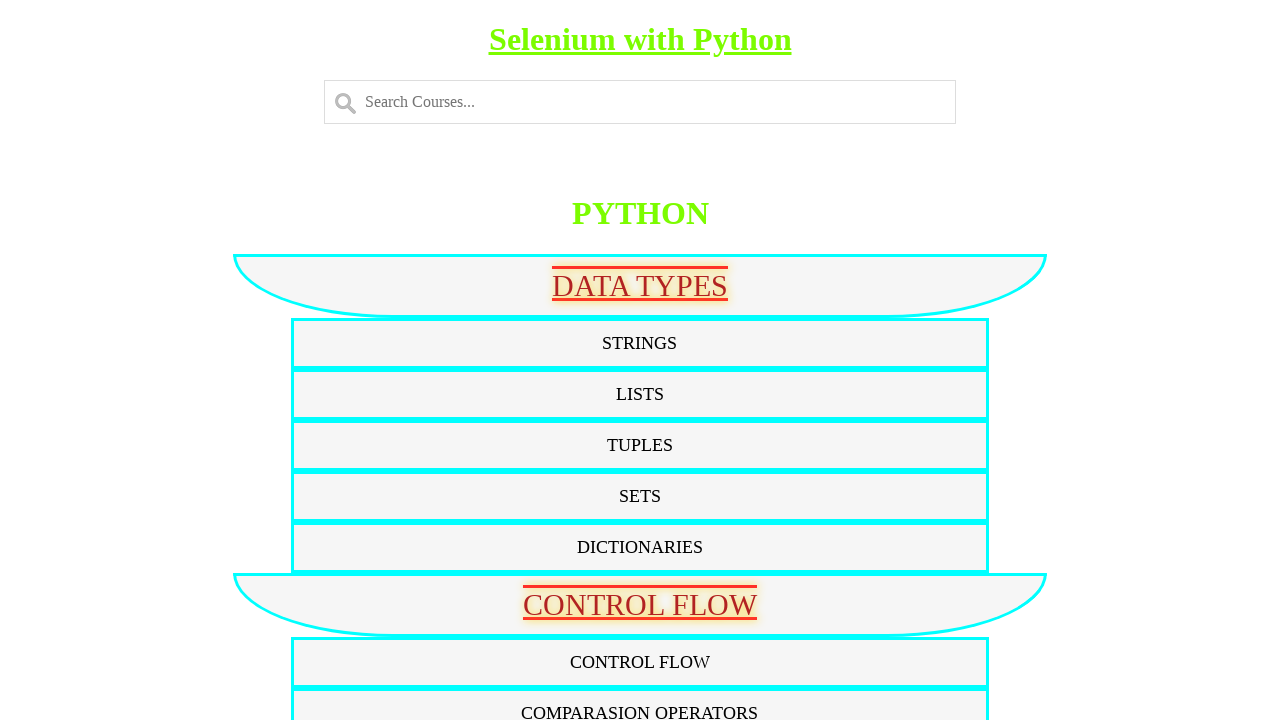

Entered 'lists' into the search bar on #myInput
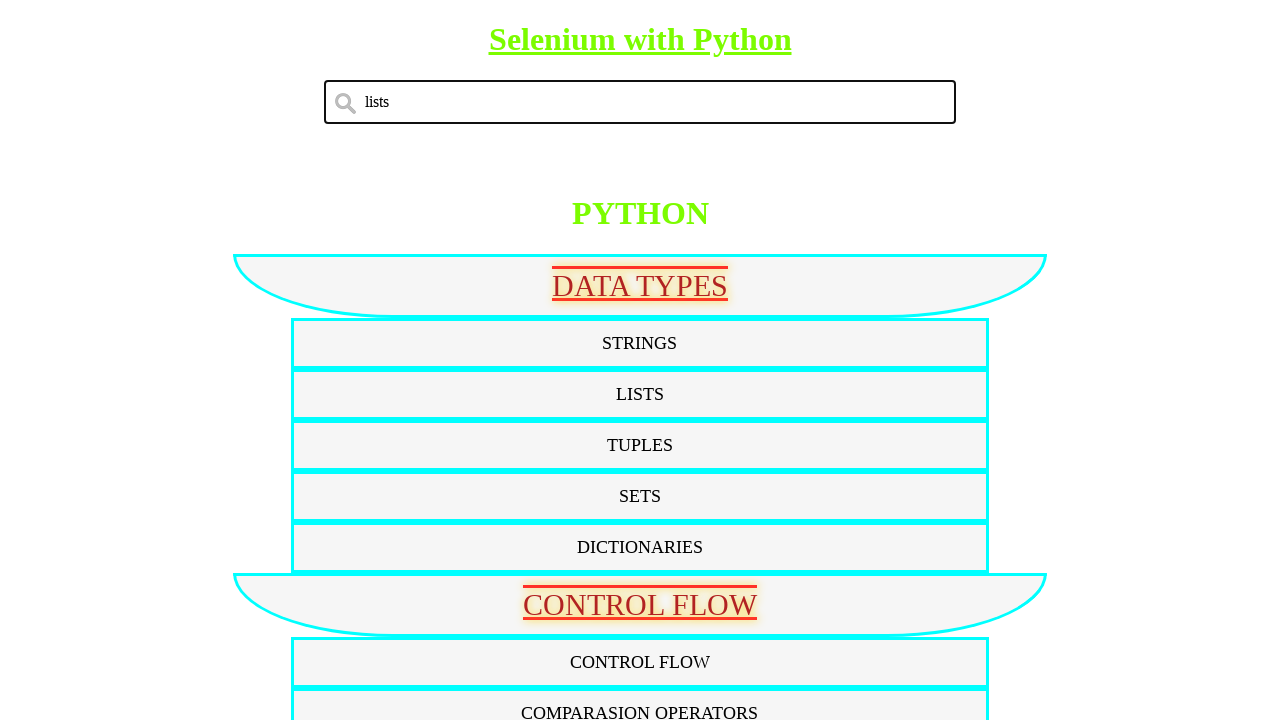

Search result 'LISTS' element appeared
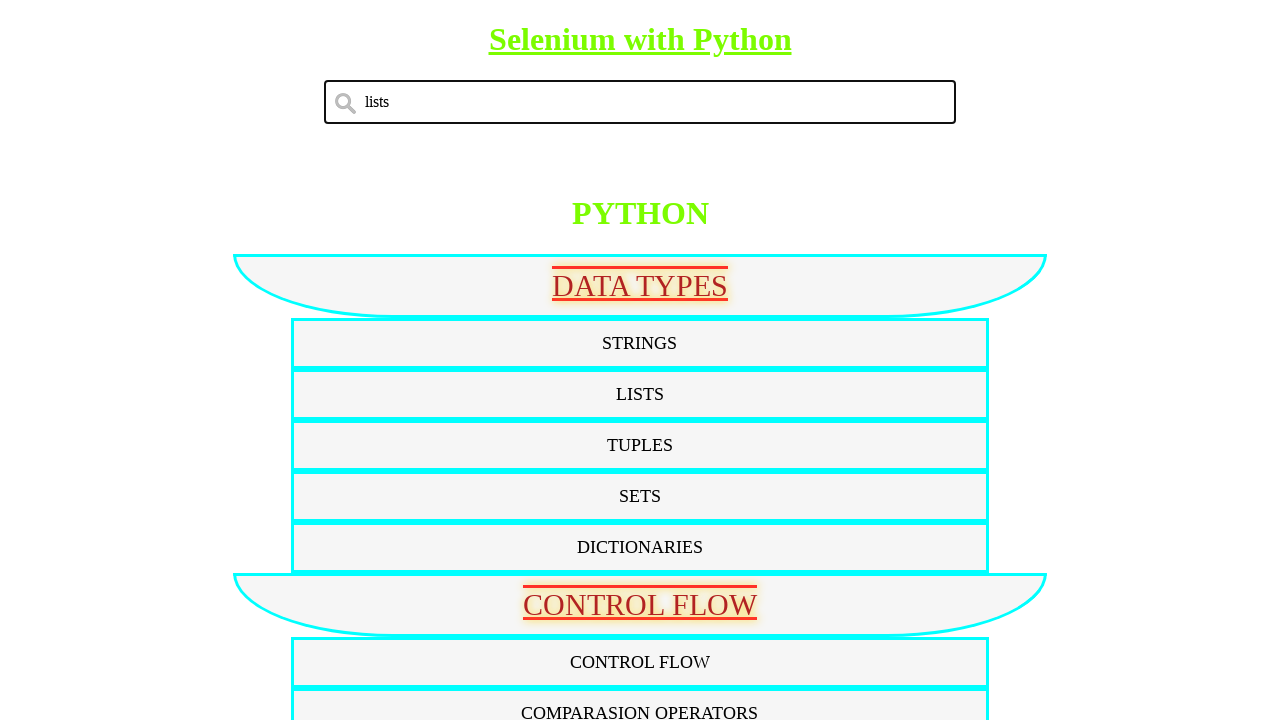

Located the LISTS element
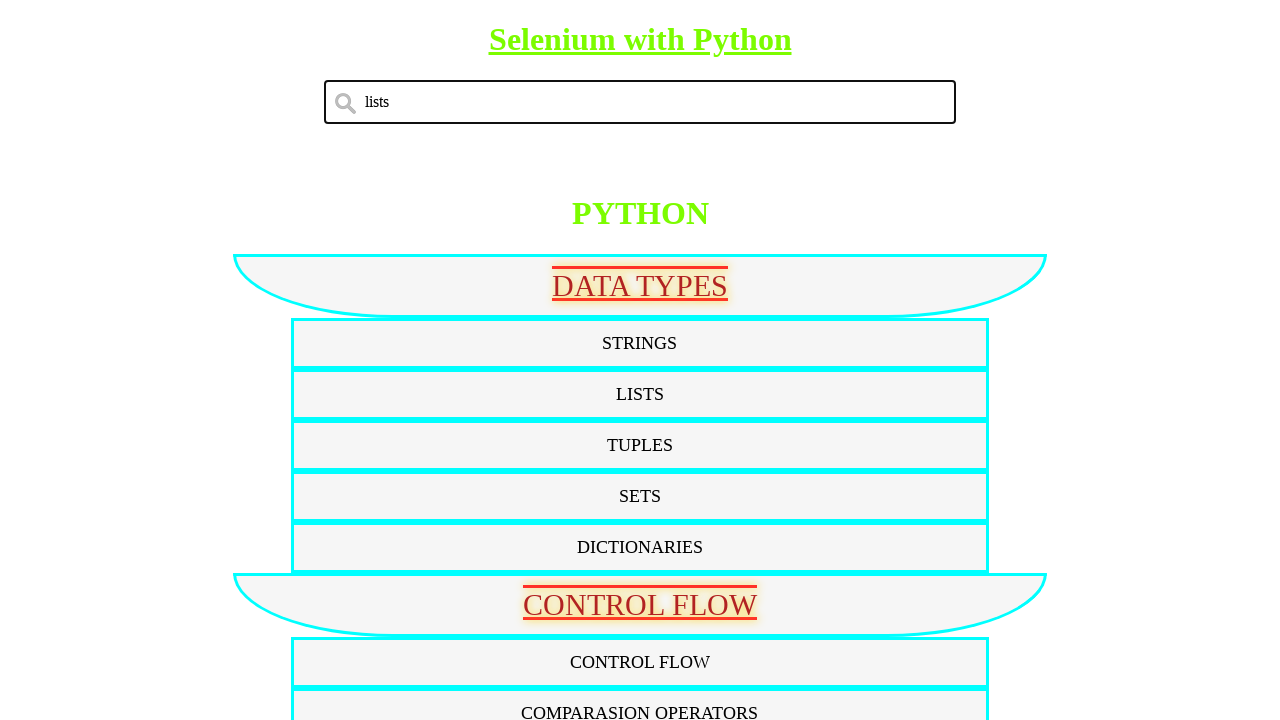

Retrieved text content from LISTS element
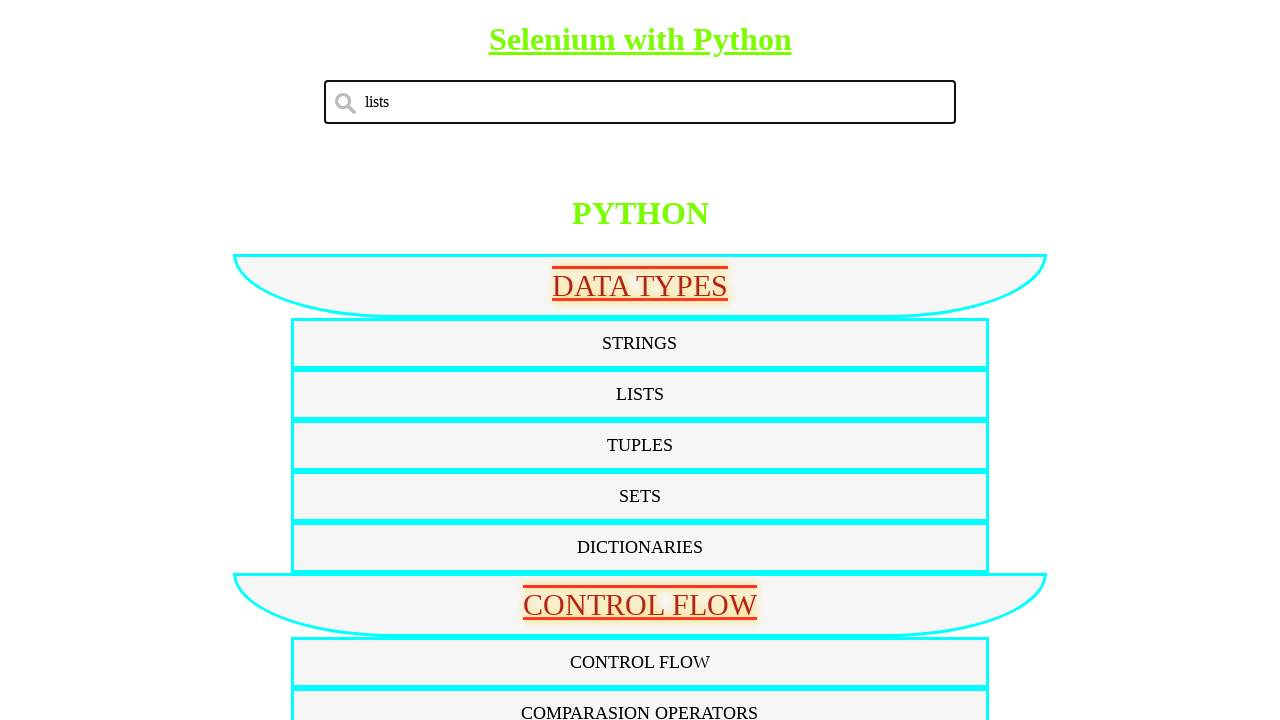

Verified element text is 'LISTS'
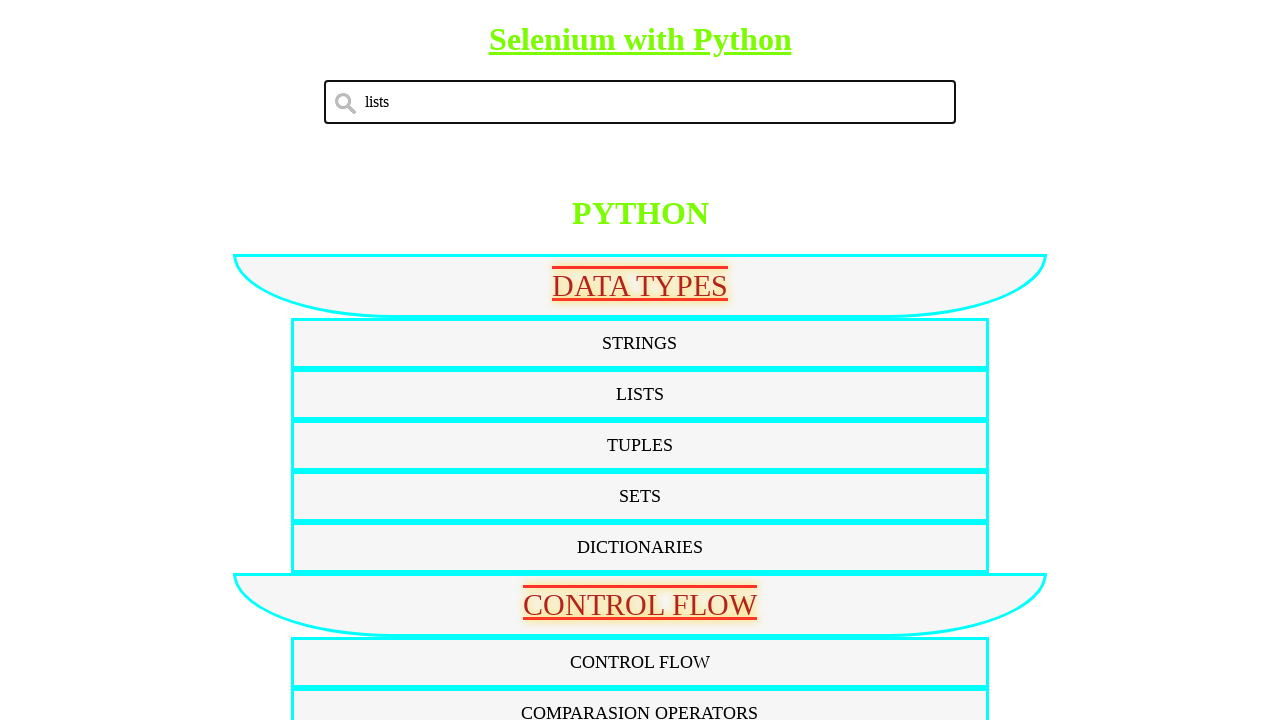

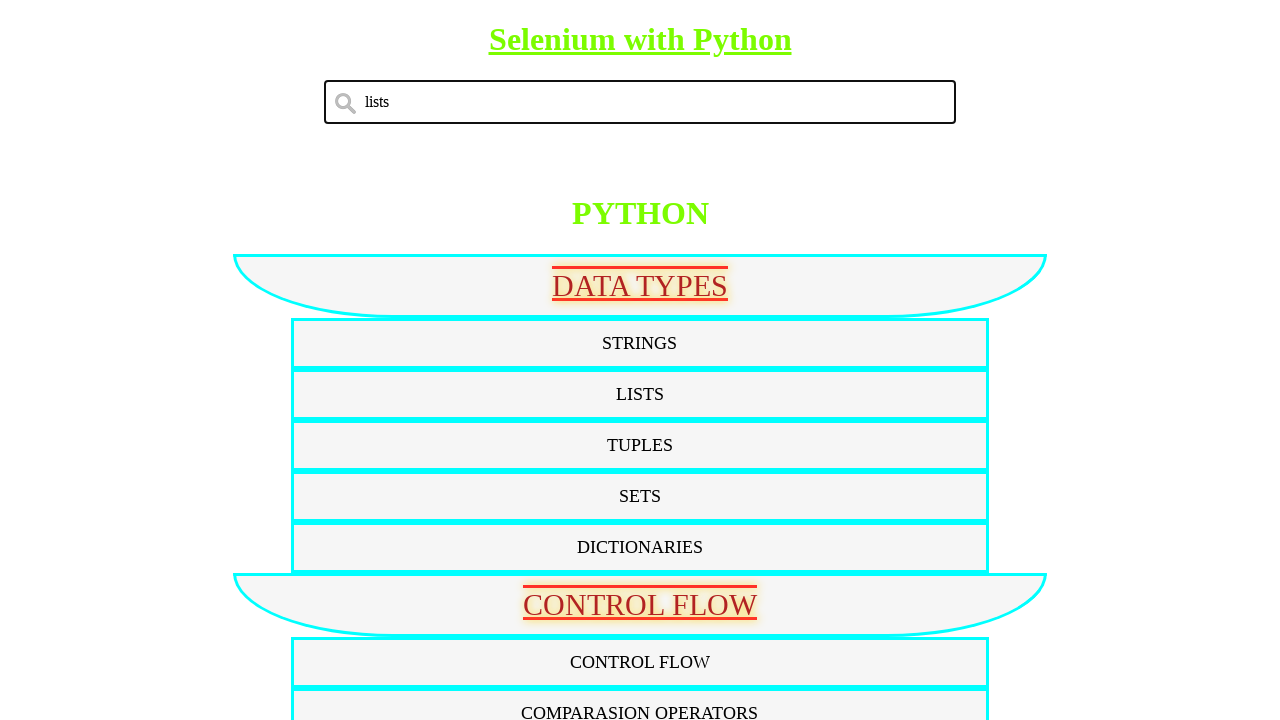